Tests the BlazeDemo flight booking demo site by clicking the primary button to find flights and verifying the page title changes to the reservation page

Starting URL: https://blazedemo.com/

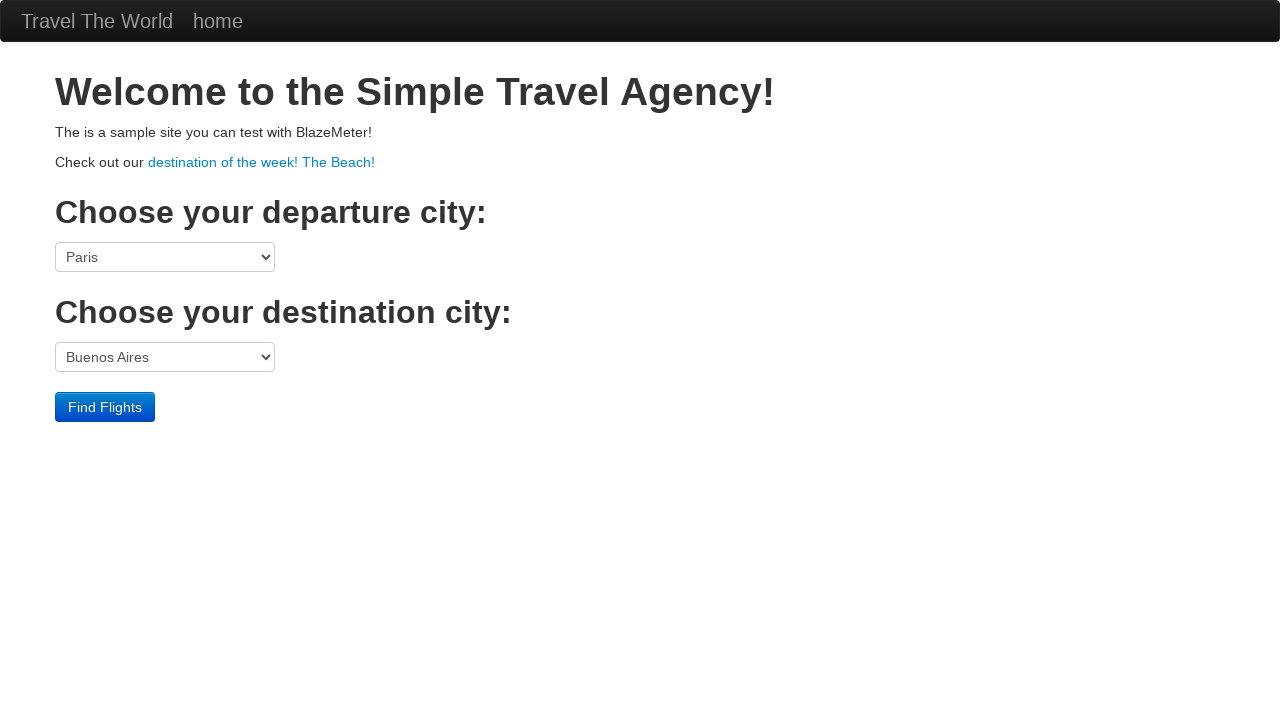

Clicked primary 'Find Flights' button at (105, 407) on .btn-primary
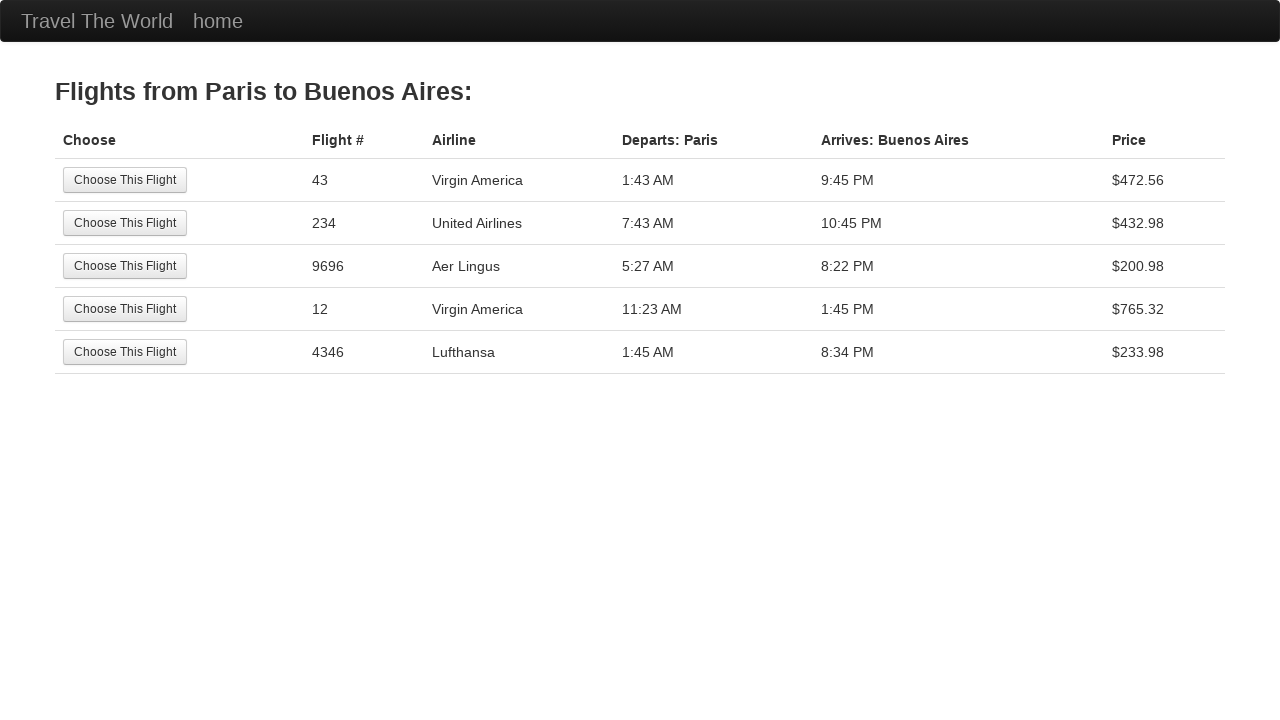

Waited for page to load (domcontentloaded)
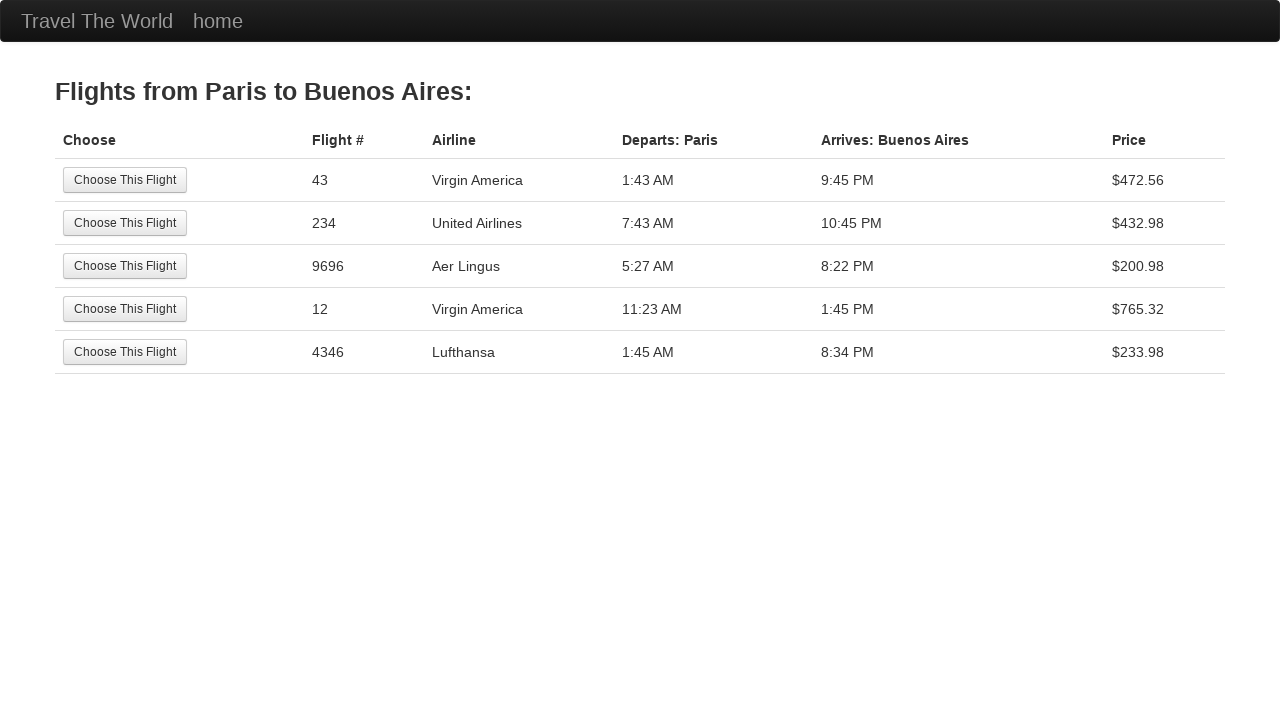

Clicked flight selection (h3 heading) at (640, 92) on h3
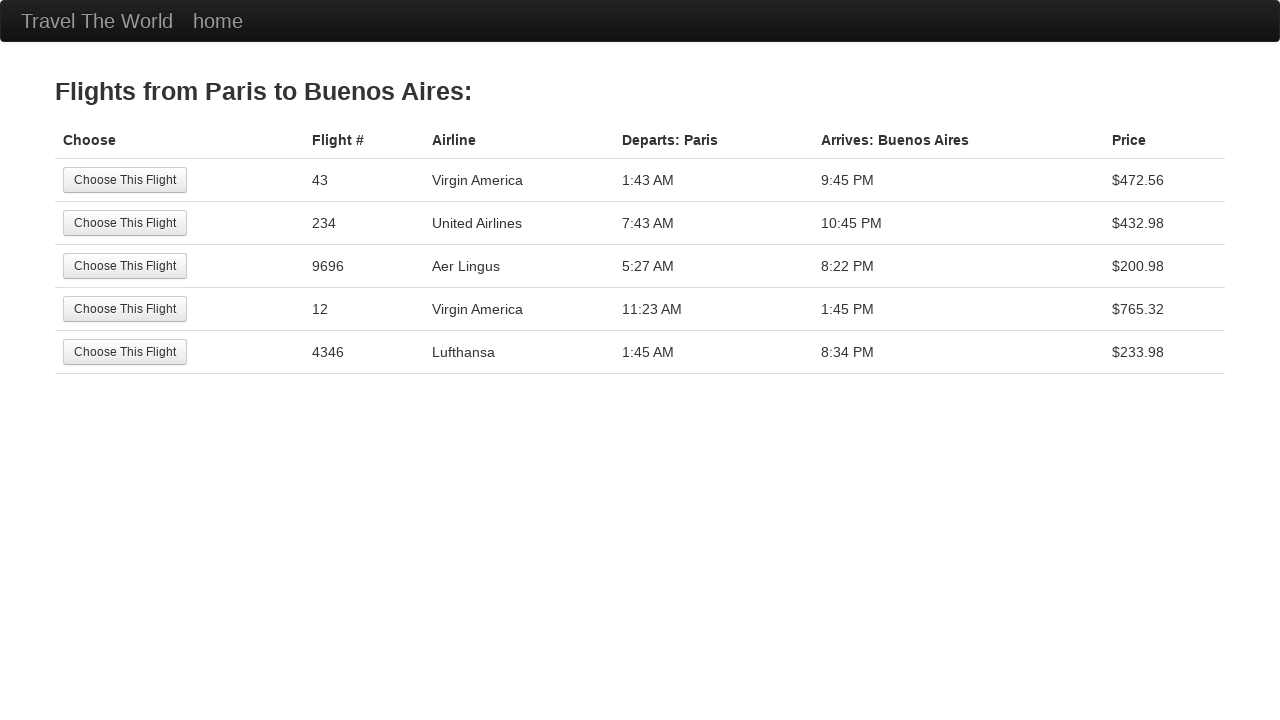

Verified page title is 'BlazeDemo - reserve'
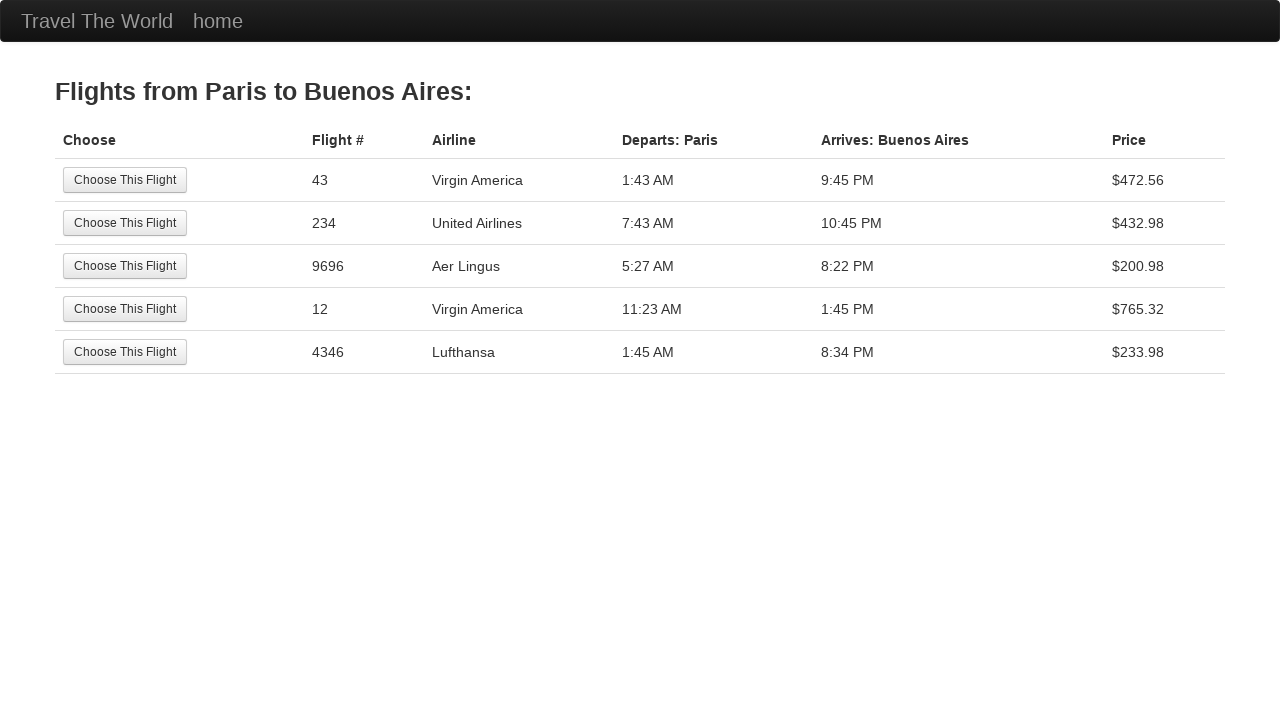

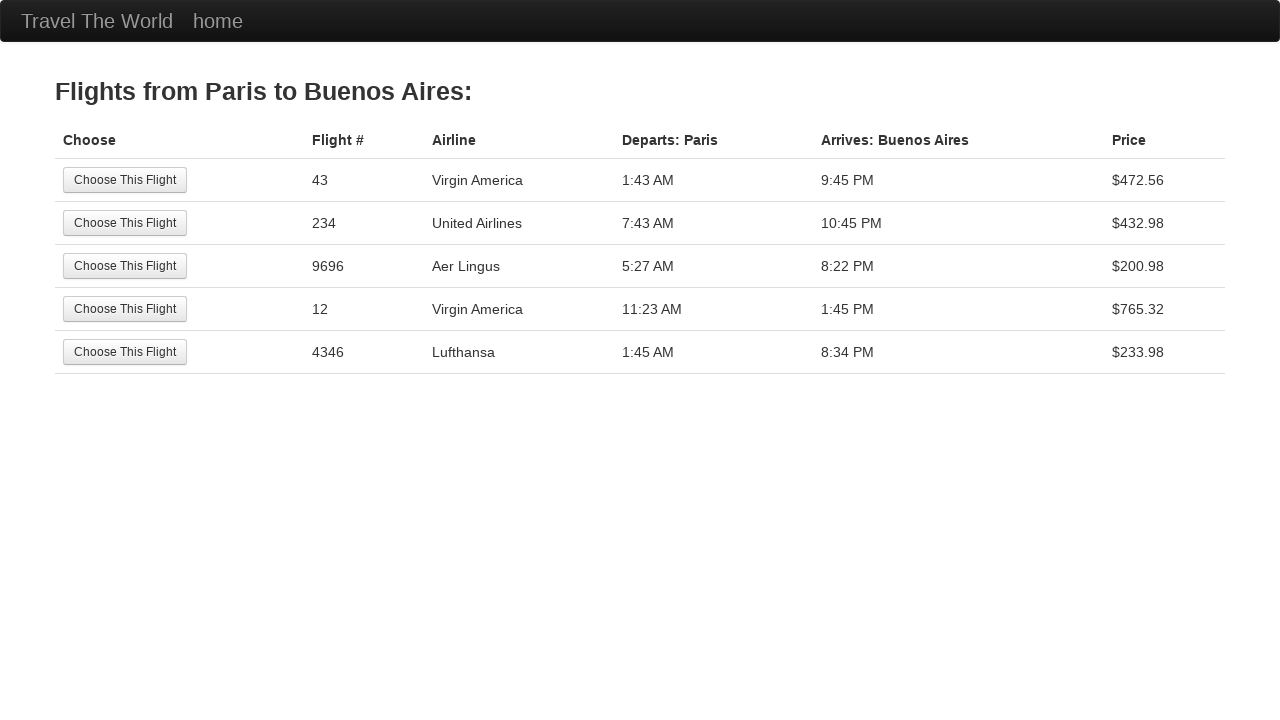